Tests a page with a delayed button by waiting for a "verify" button to become clickable, clicking it, and verifying a success message appears

Starting URL: http://suninjuly.github.io/wait2.html

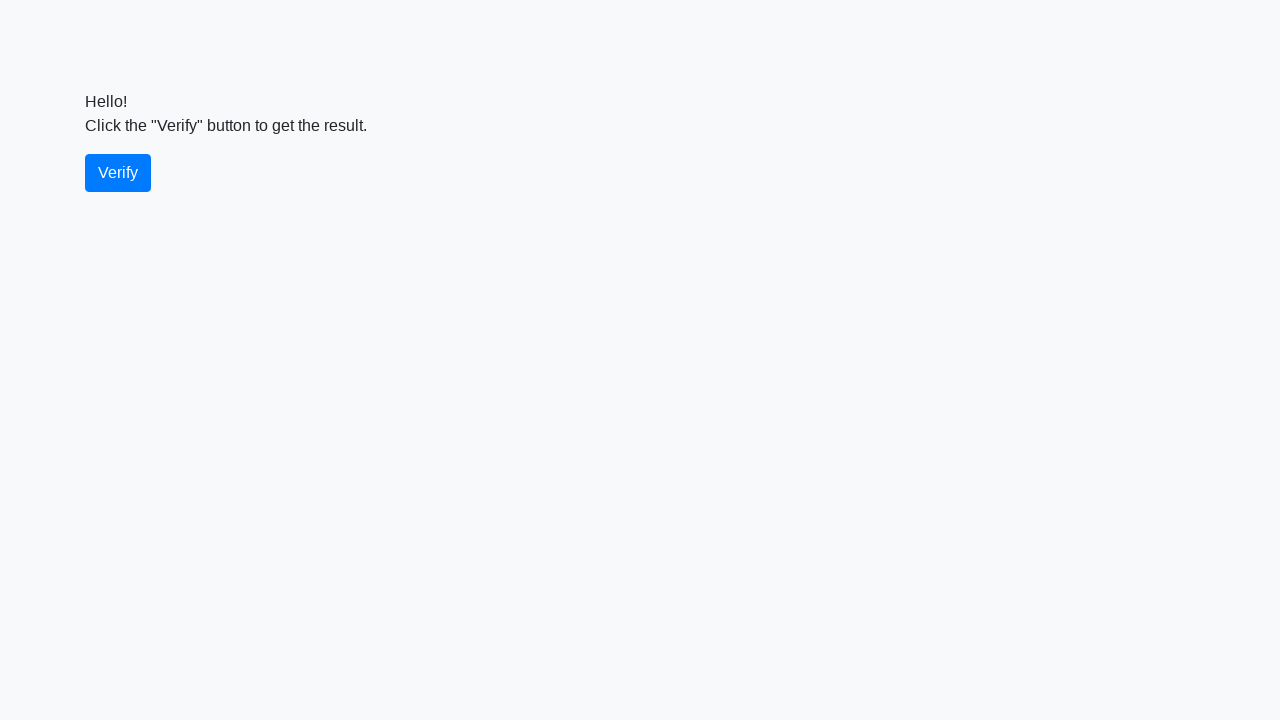

Waited for verify button to become visible
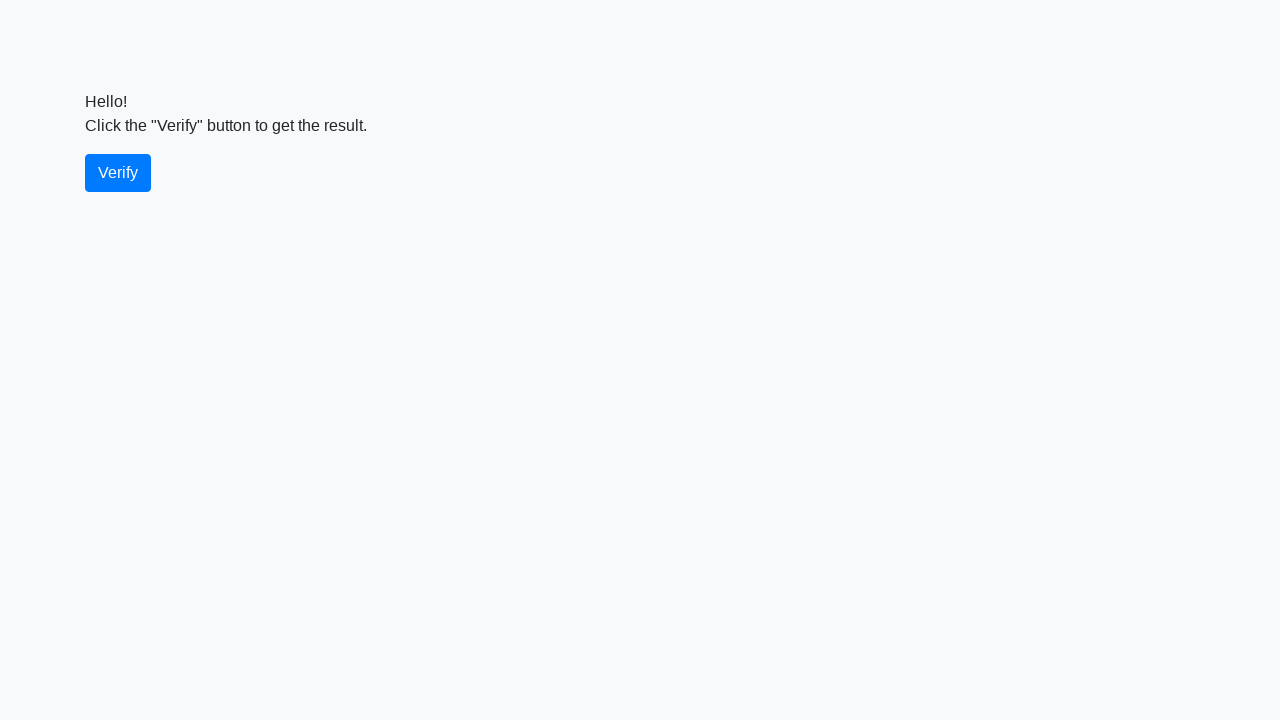

Clicked the verify button at (118, 173) on #verify
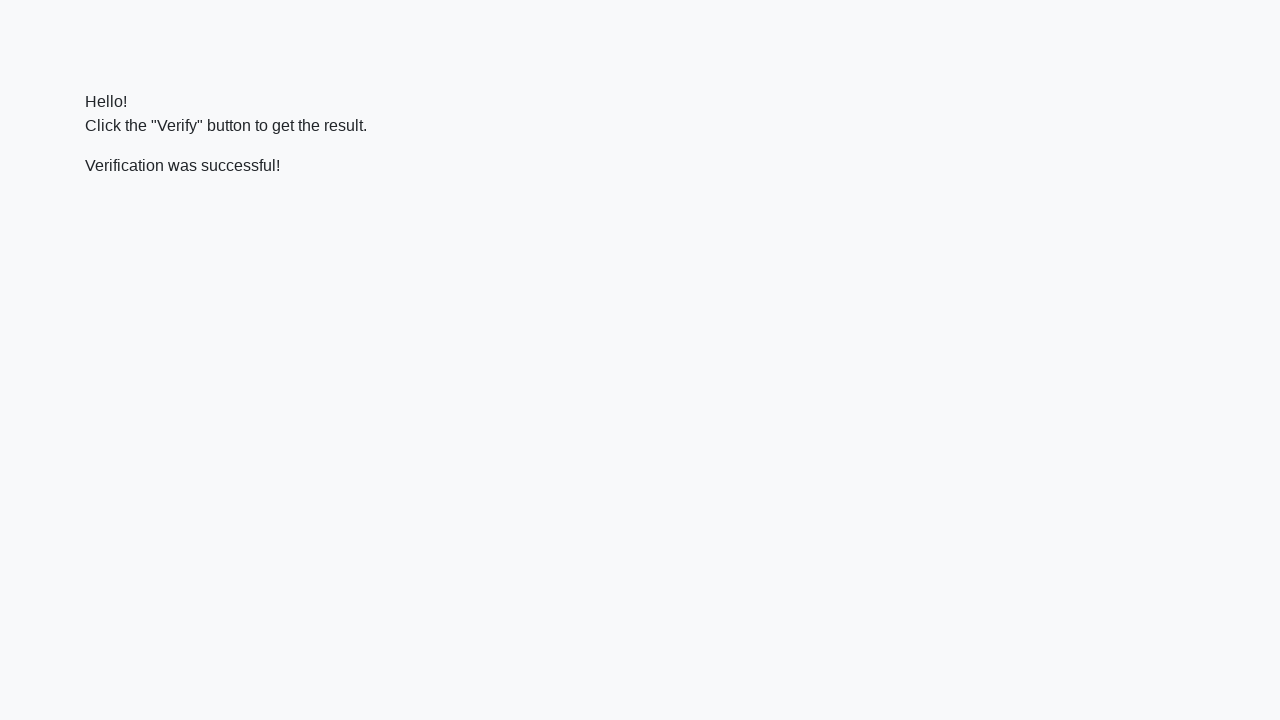

Waited for success message to become visible
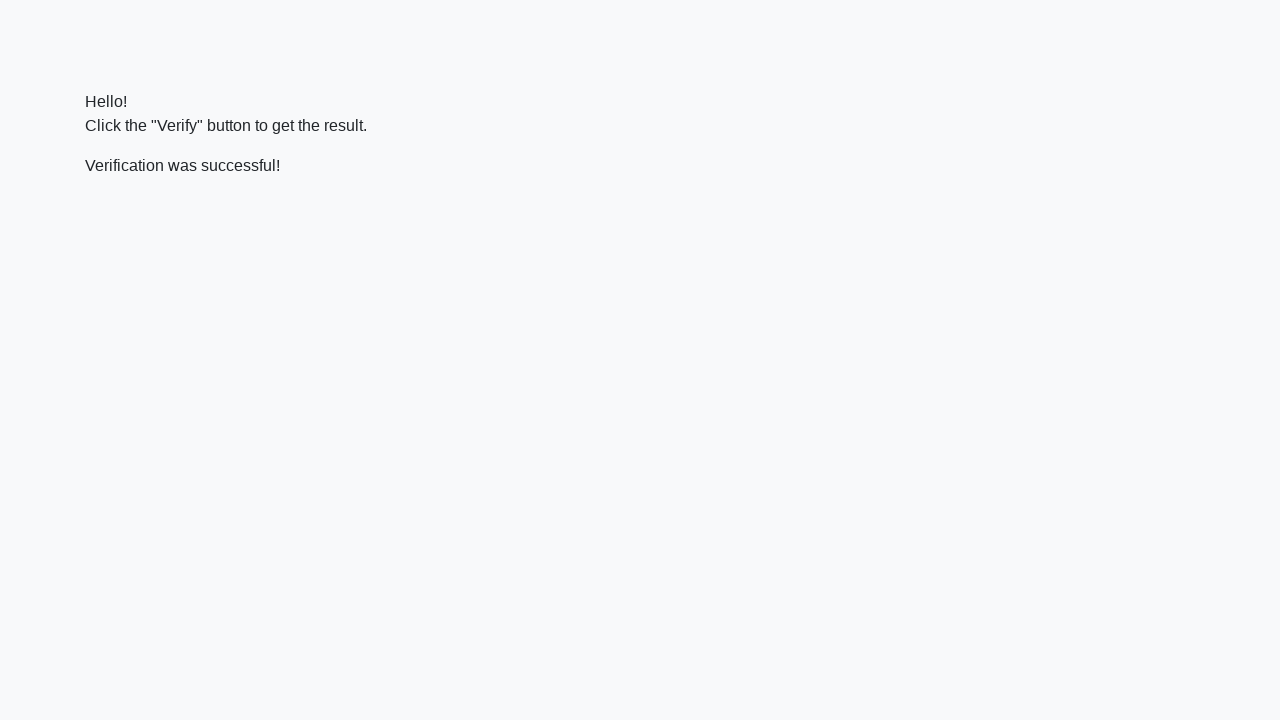

Verified success message contains 'successful'
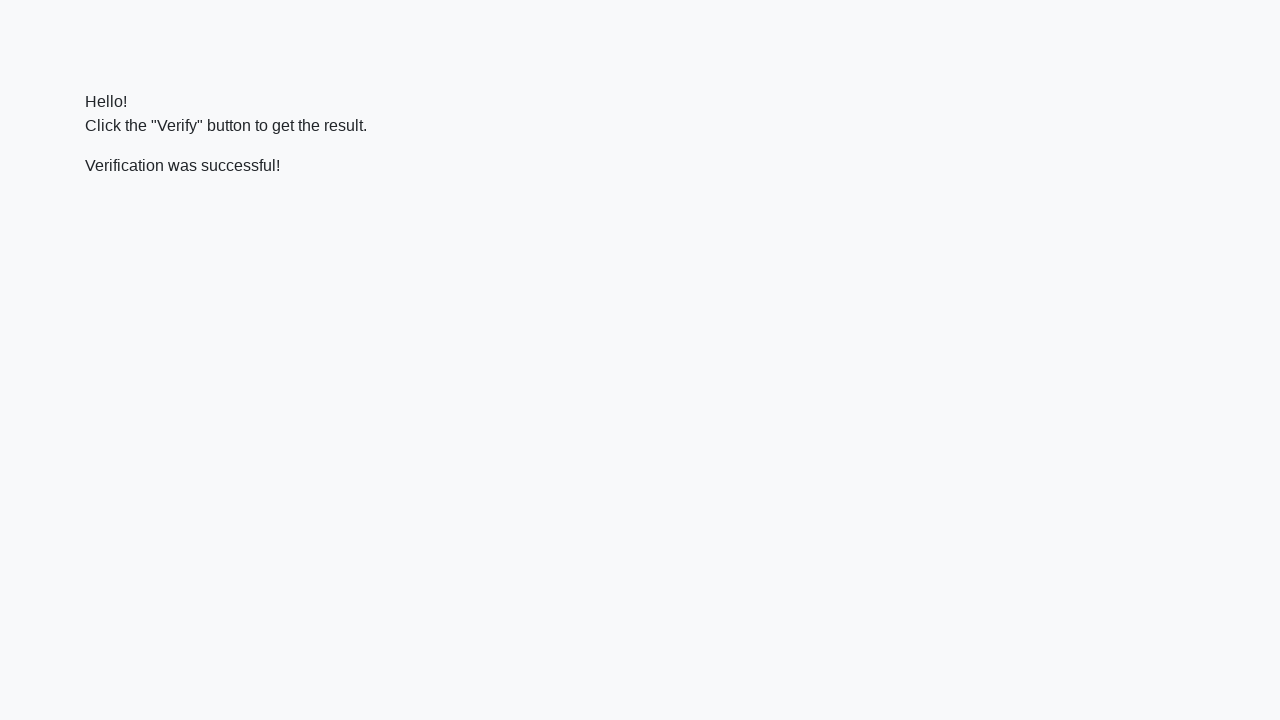

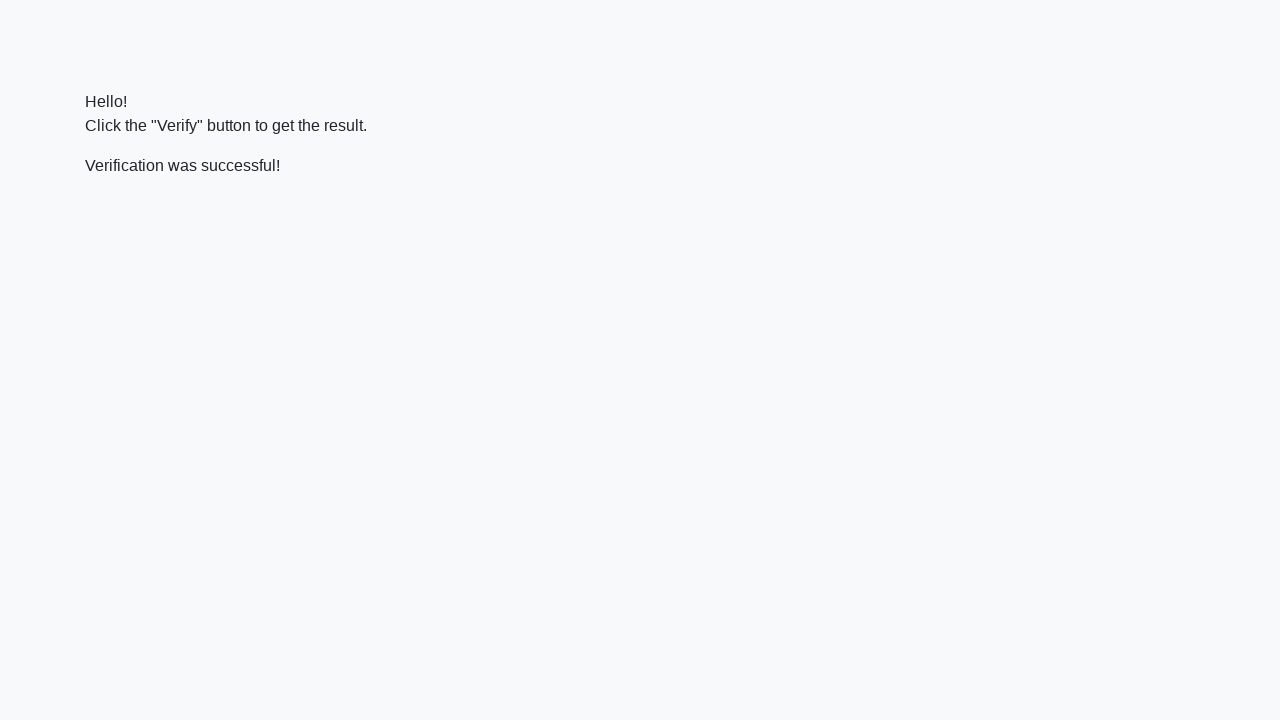